Tests pressing the TAB key using keyboard actions without targeting a specific element, then verifying the result text displays "You entered: TAB"

Starting URL: http://the-internet.herokuapp.com/key_presses

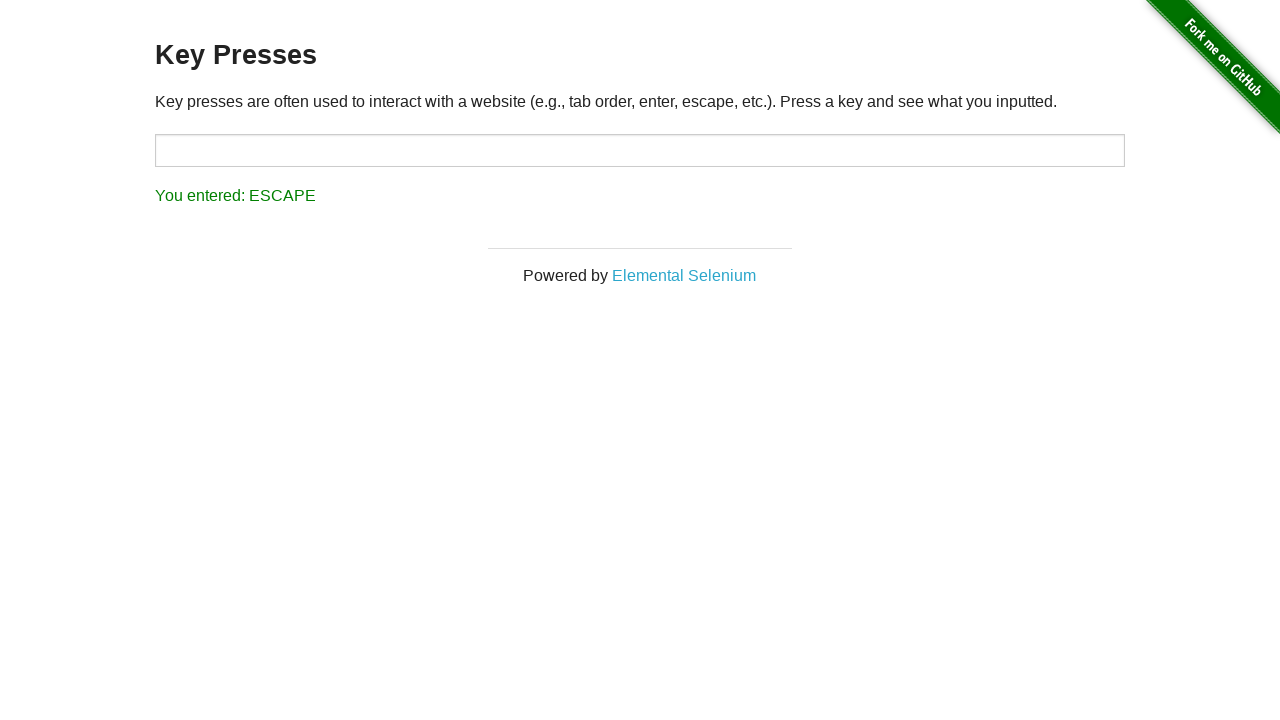

Pressed TAB key using keyboard actions
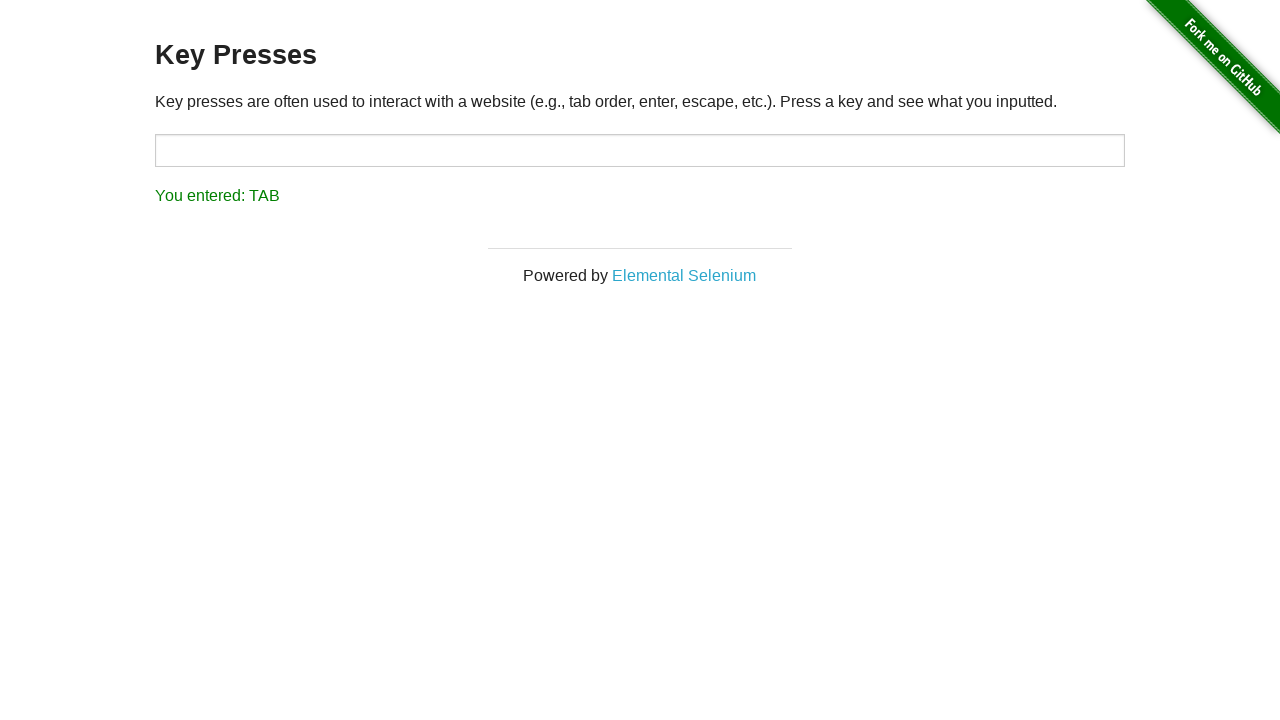

Result element loaded and is visible
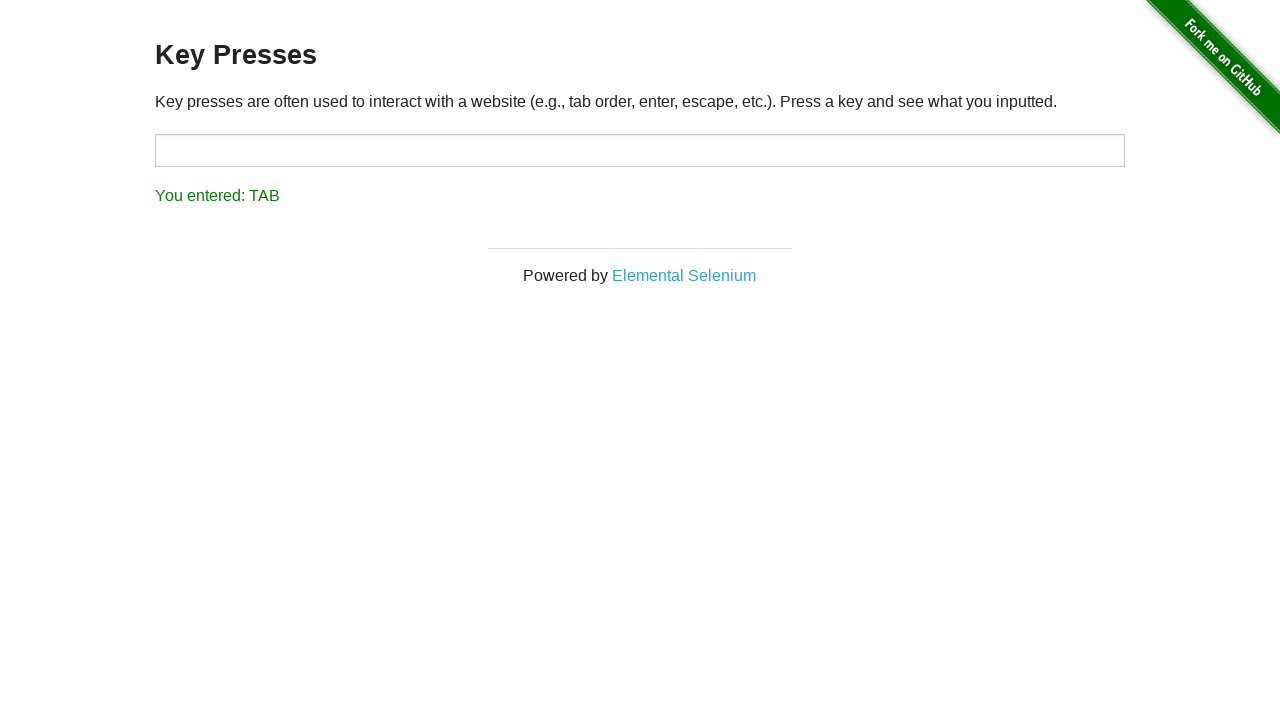

Retrieved result text content
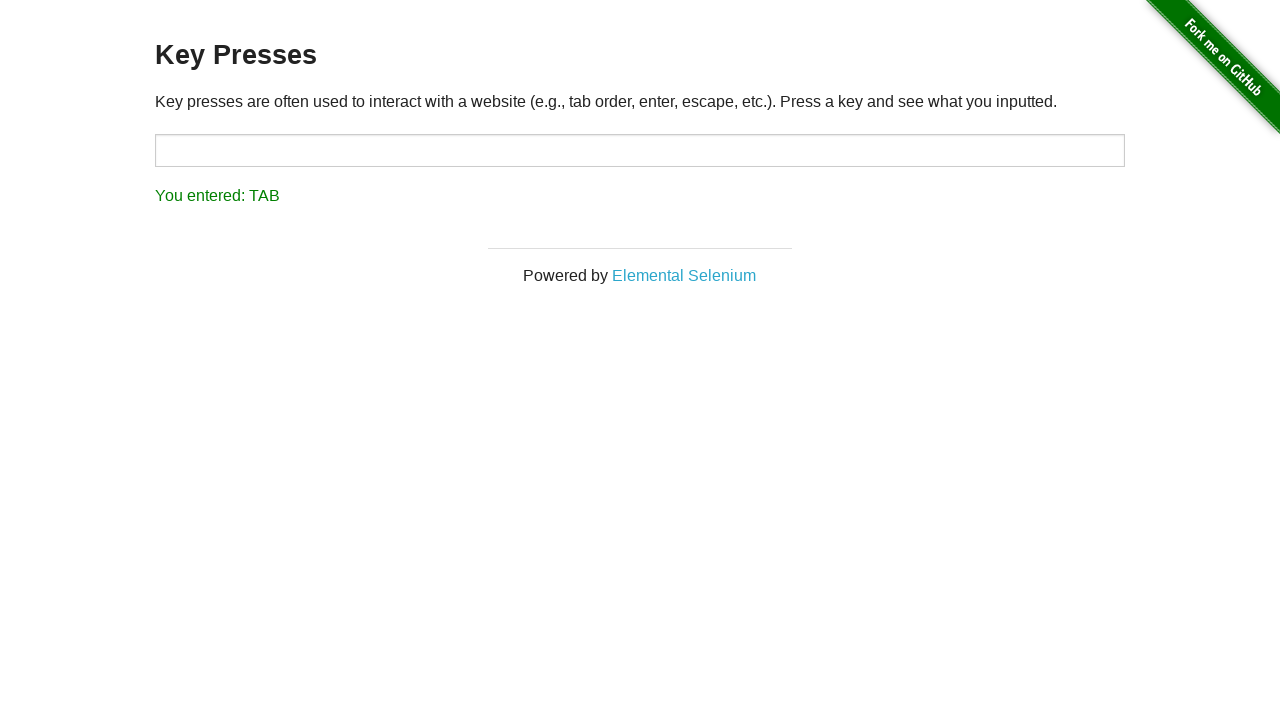

Verified result text displays 'You entered: TAB'
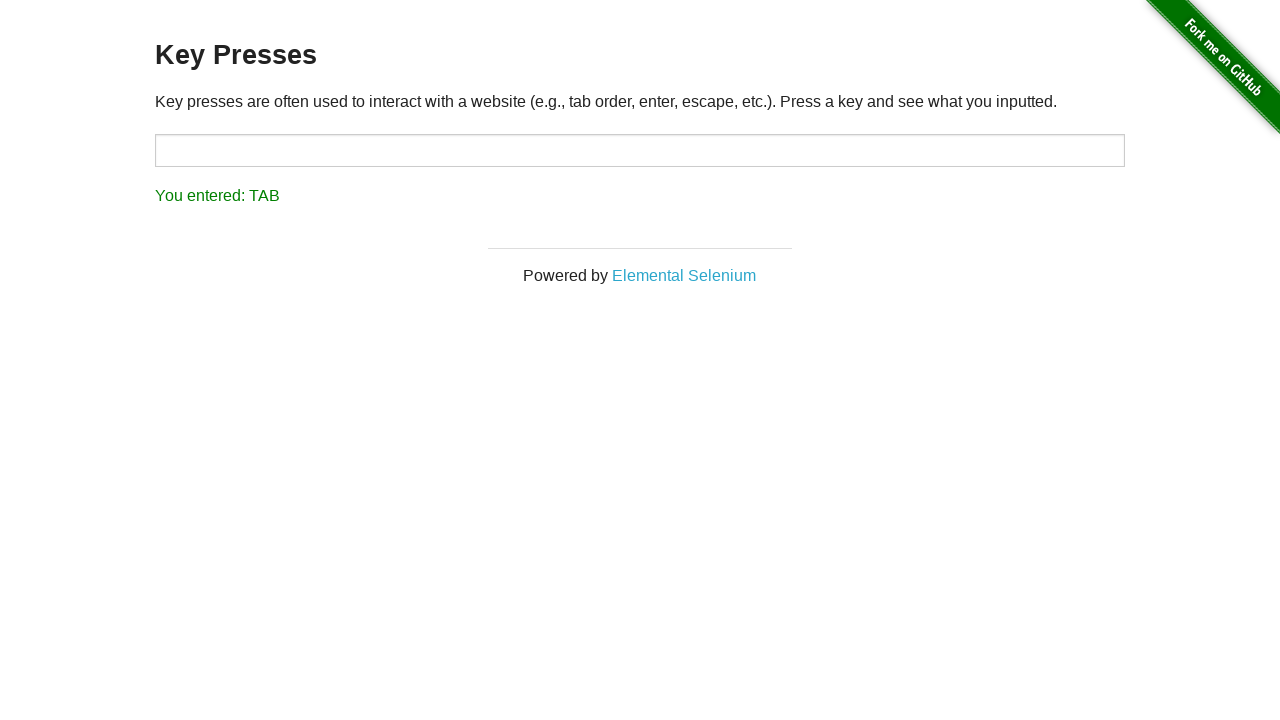

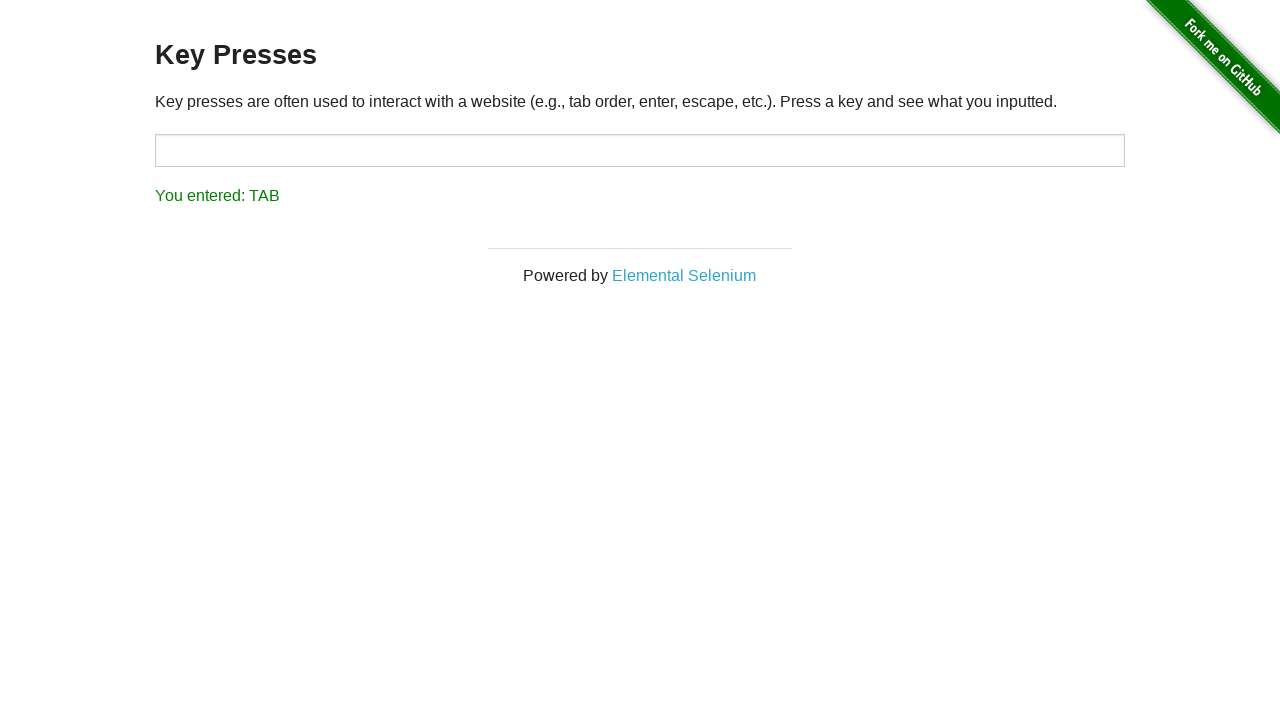